Tests drag and drop functionality within an iframe by dragging an element and dropping it onto a target element

Starting URL: https://jqueryui.com/droppable/

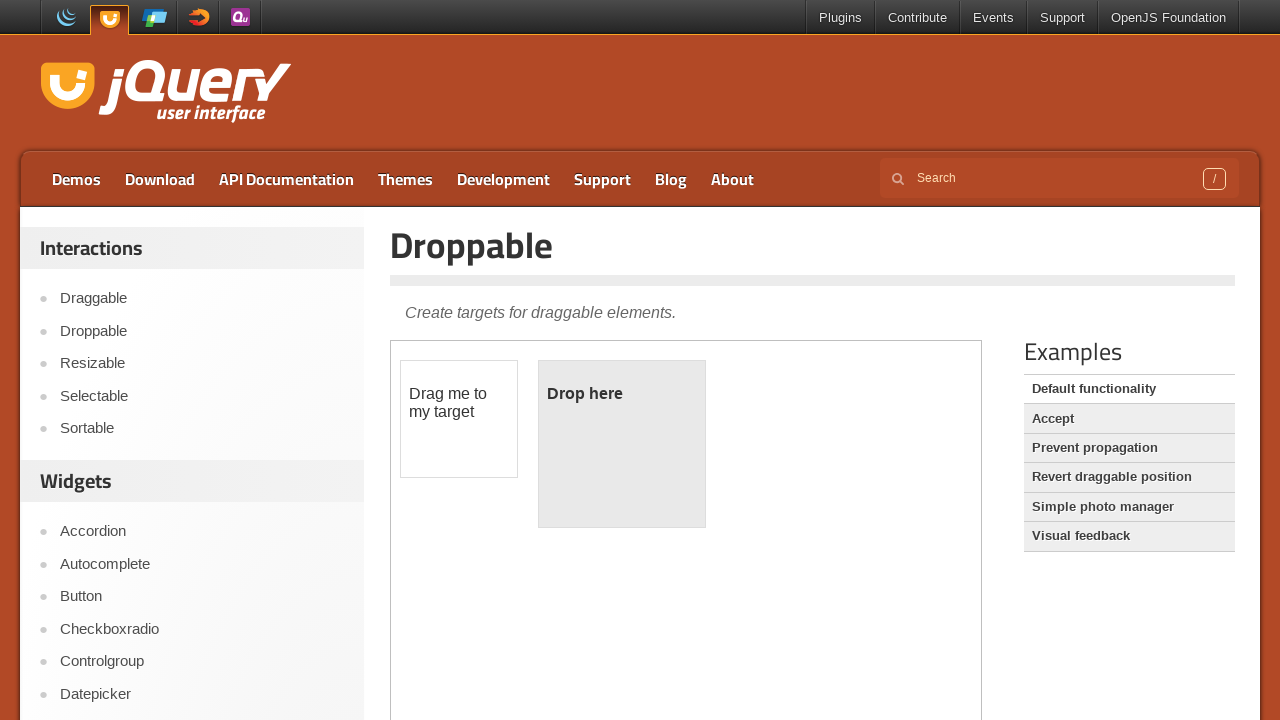

Waited for iframe to be present on the page
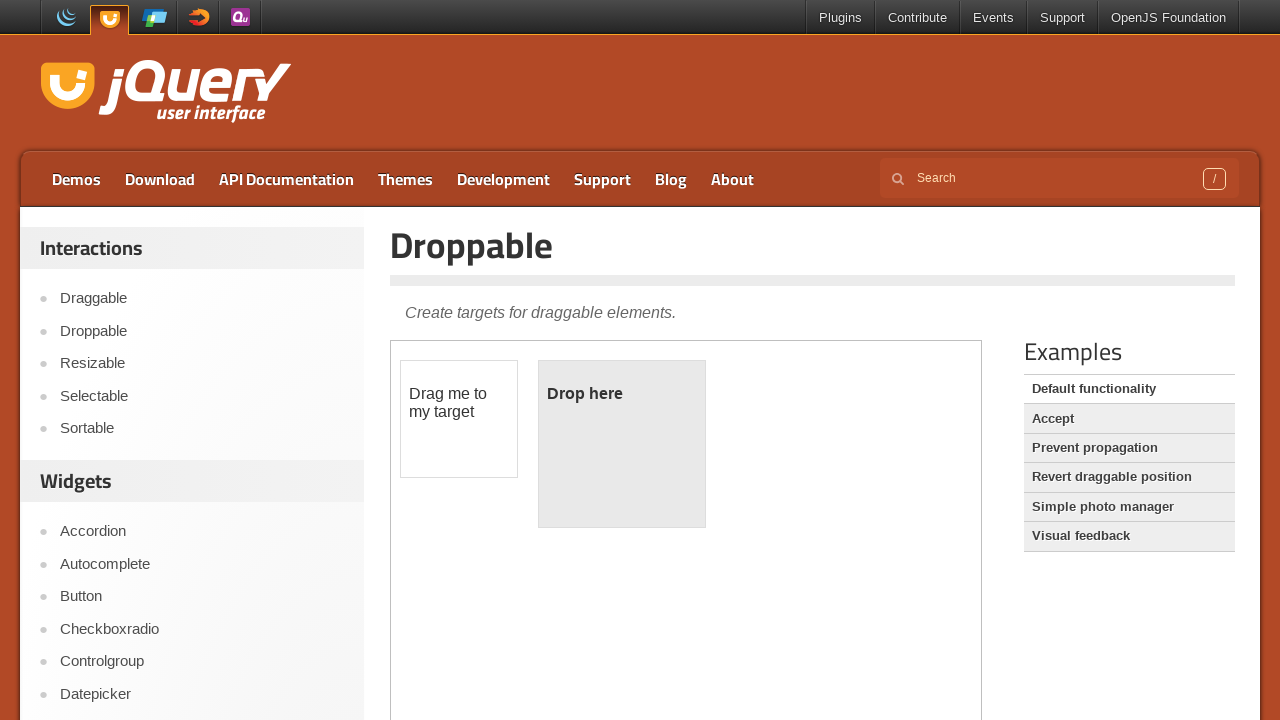

Selected iframe at index 1
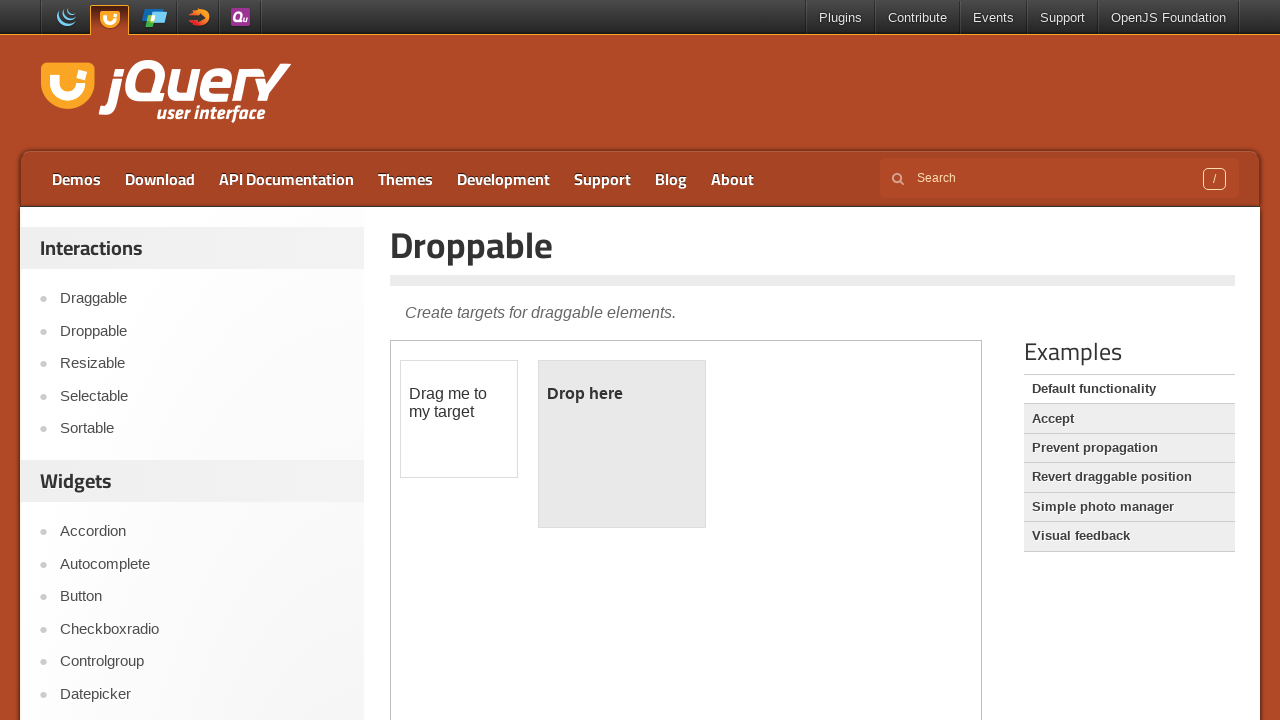

Located draggable element with id 'draggable'
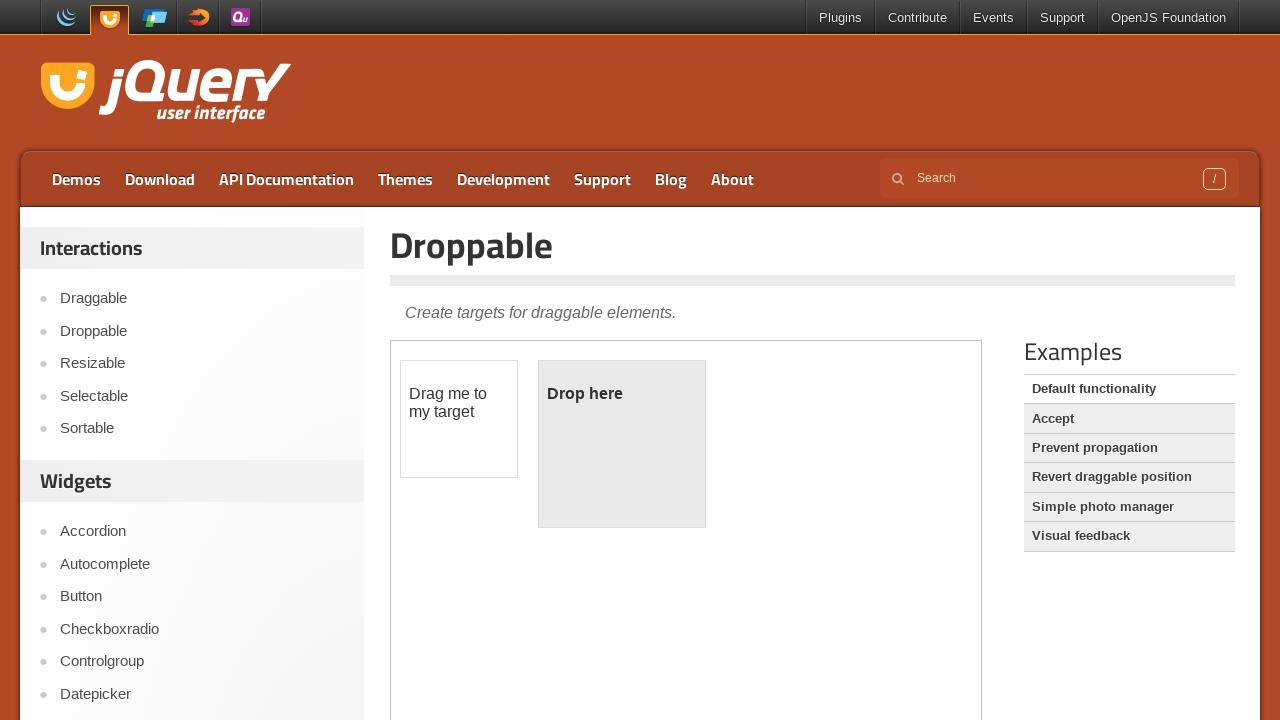

Located droppable target element with id 'droppable'
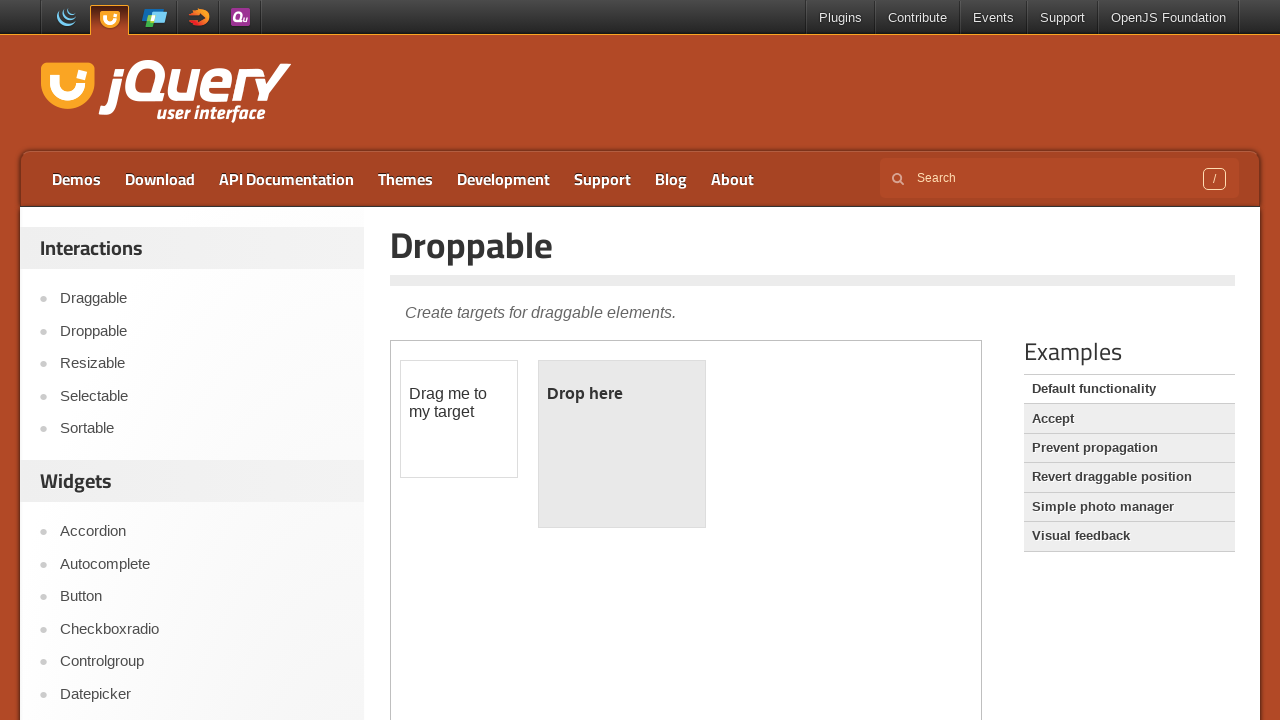

Dragged draggable element onto droppable target at (622, 444)
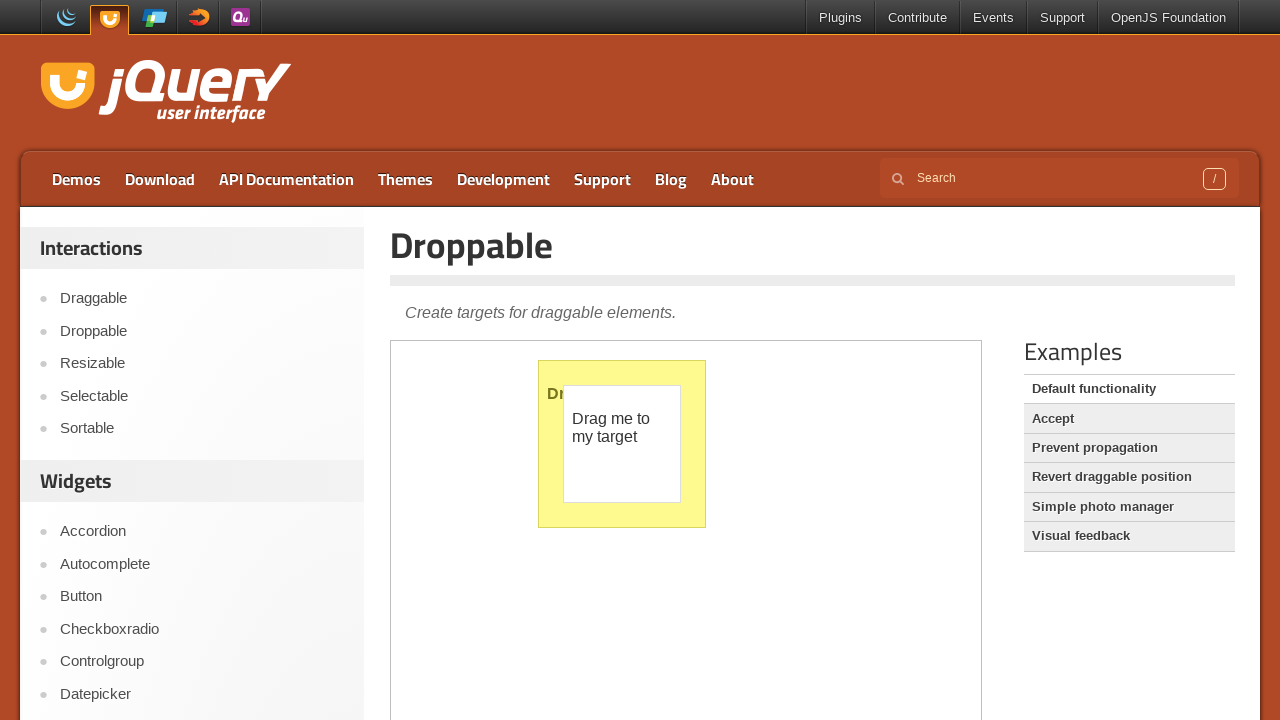

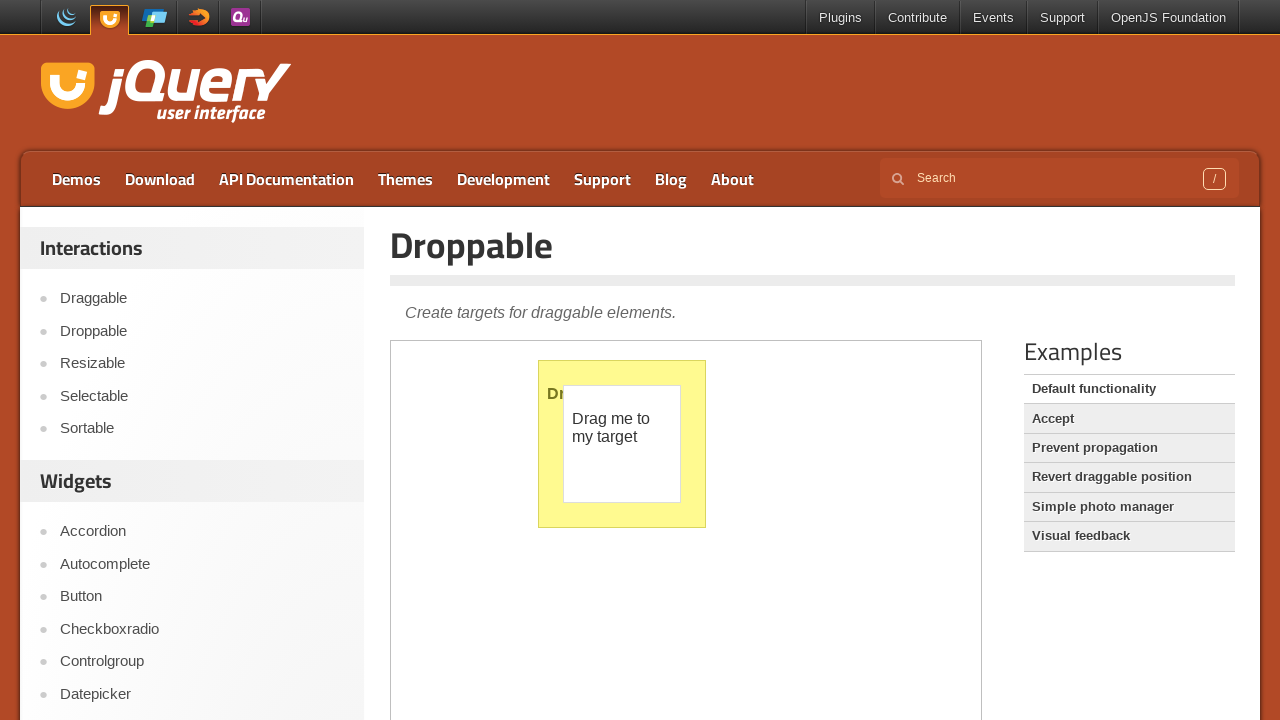